Tests mouse hover functionality by scrolling to the mouse hover button and hovering over it to reveal dropdown options

Starting URL: https://www.rahulshettyacademy.com/AutomationPractice/

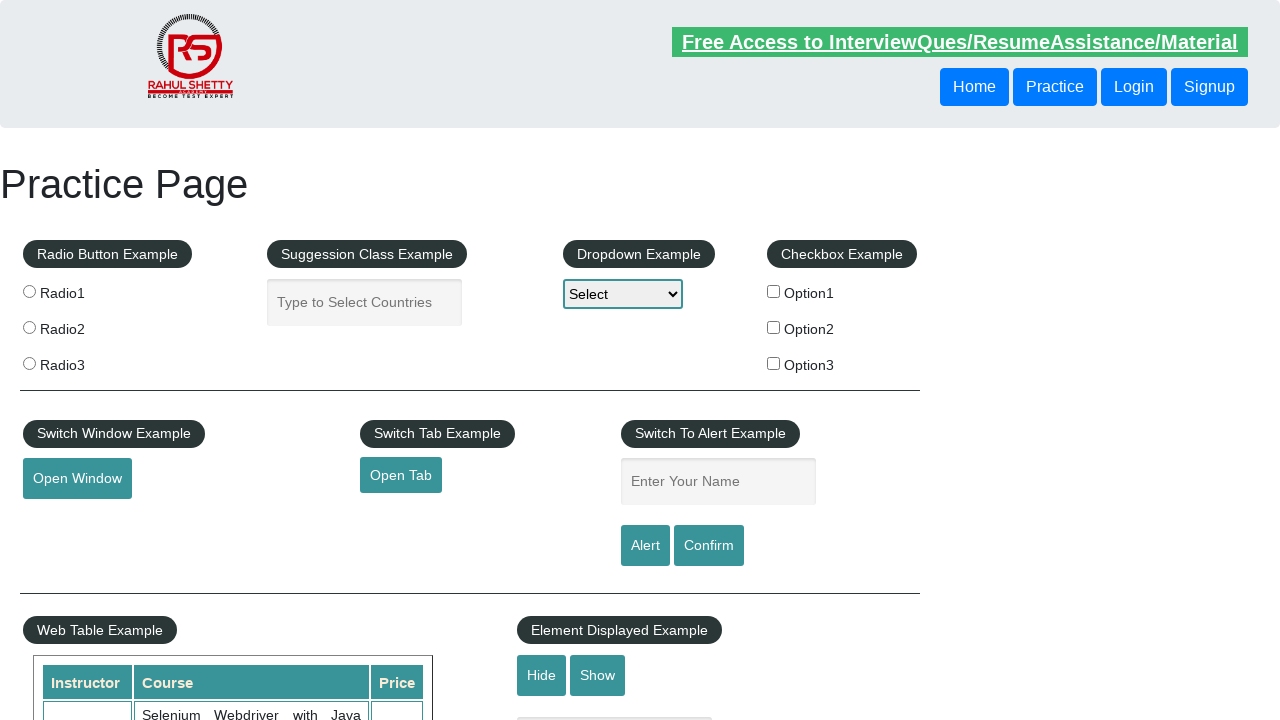

Scrolled down 1000 pixels to reveal mouse hover button
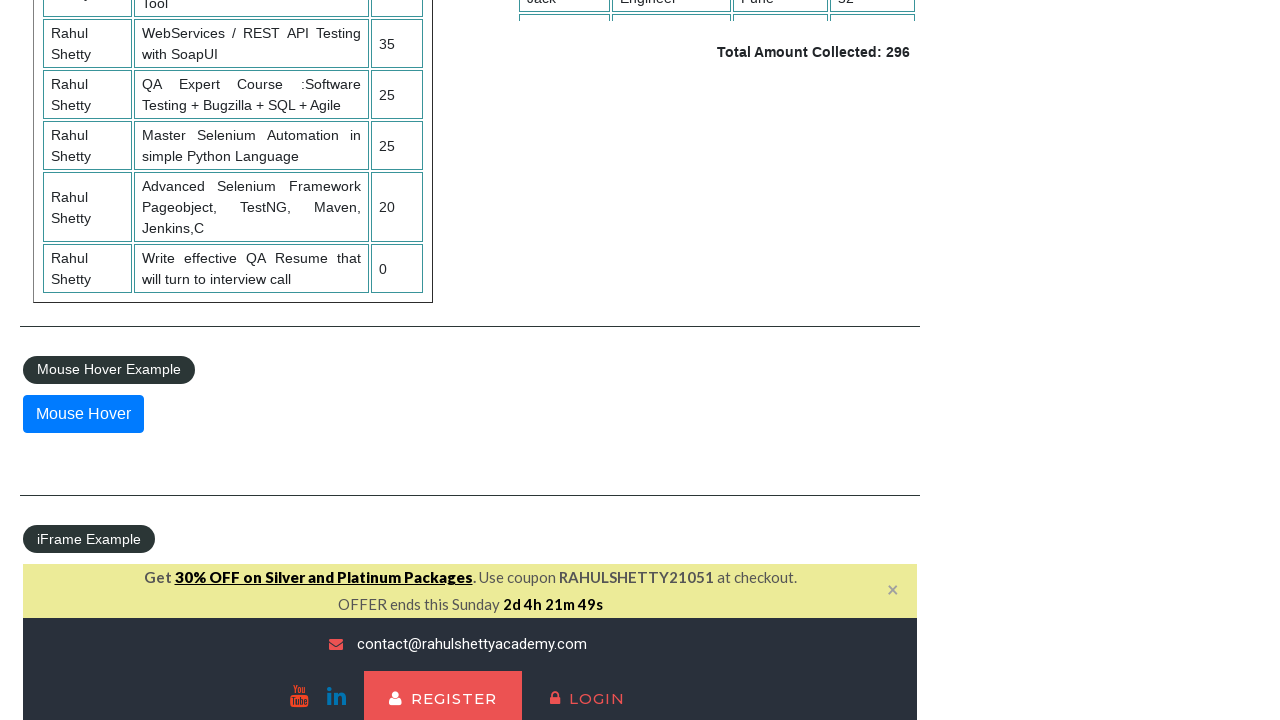

Hovered over mouse hover button to reveal dropdown options at (83, 414) on button#mousehover
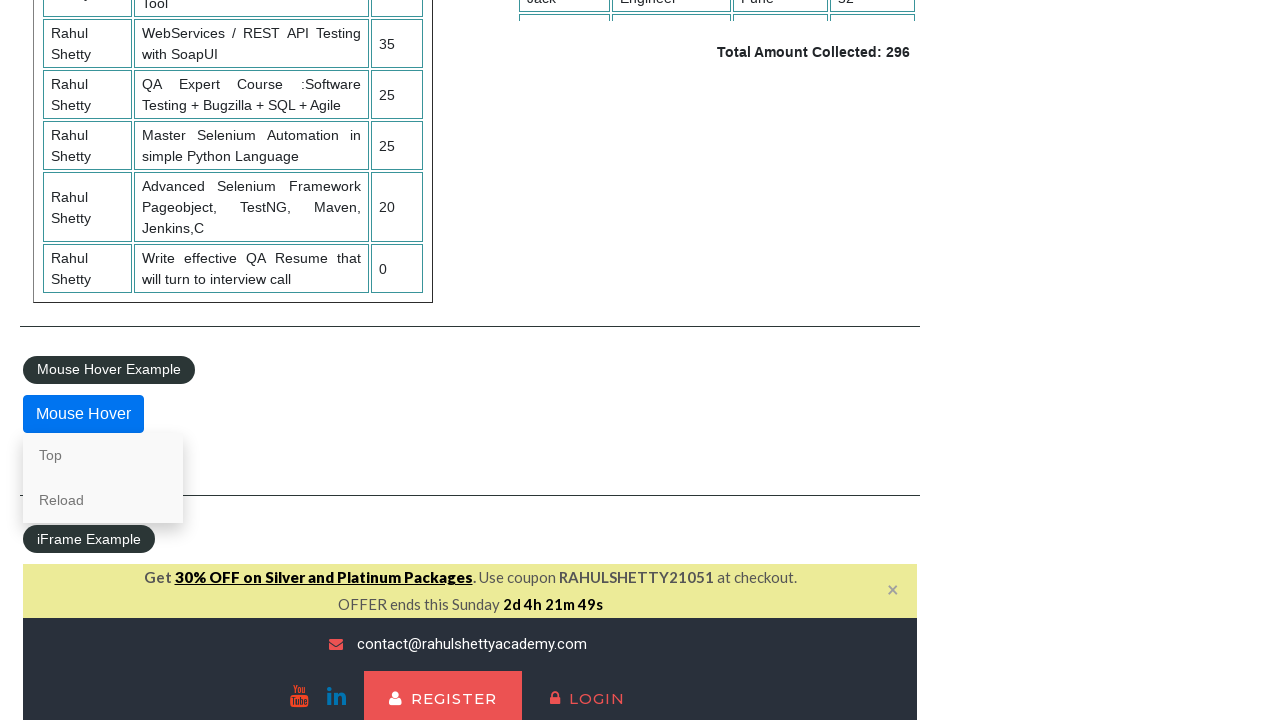

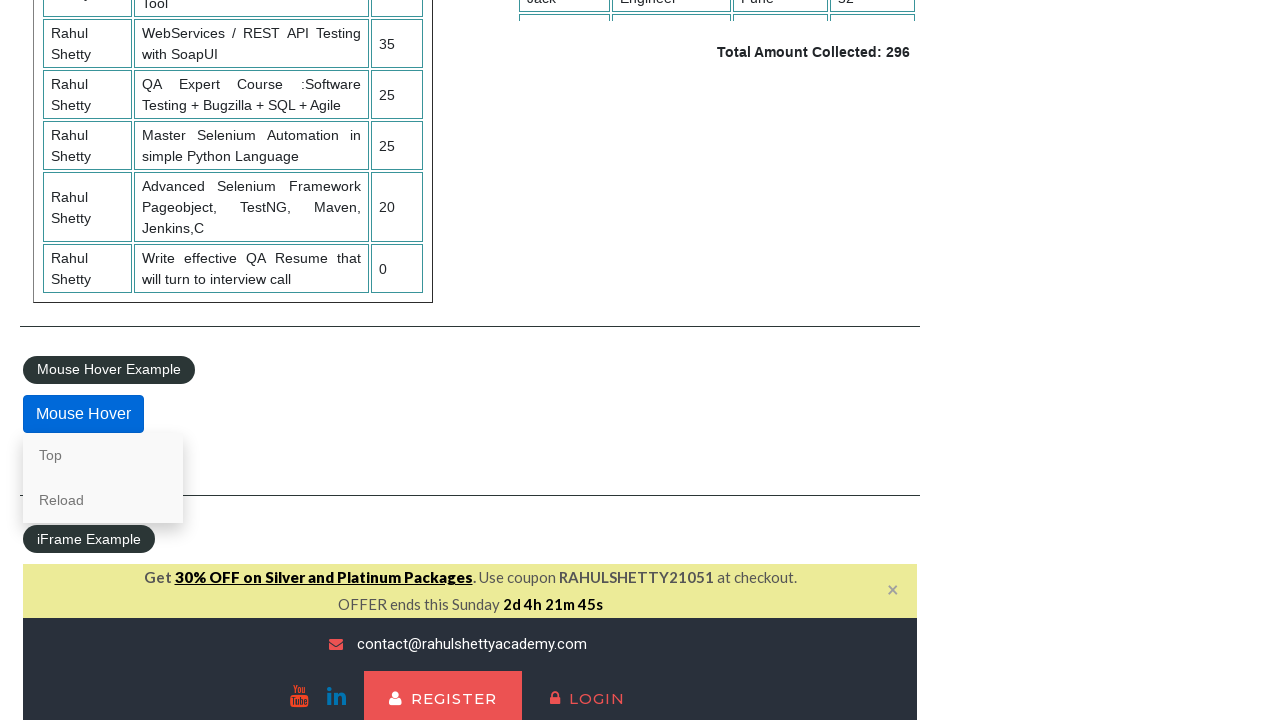